Tests the Text Box form with an invalid email missing the @ symbol (testusergmail.com) to verify validation error handling.

Starting URL: https://demoqa.com/

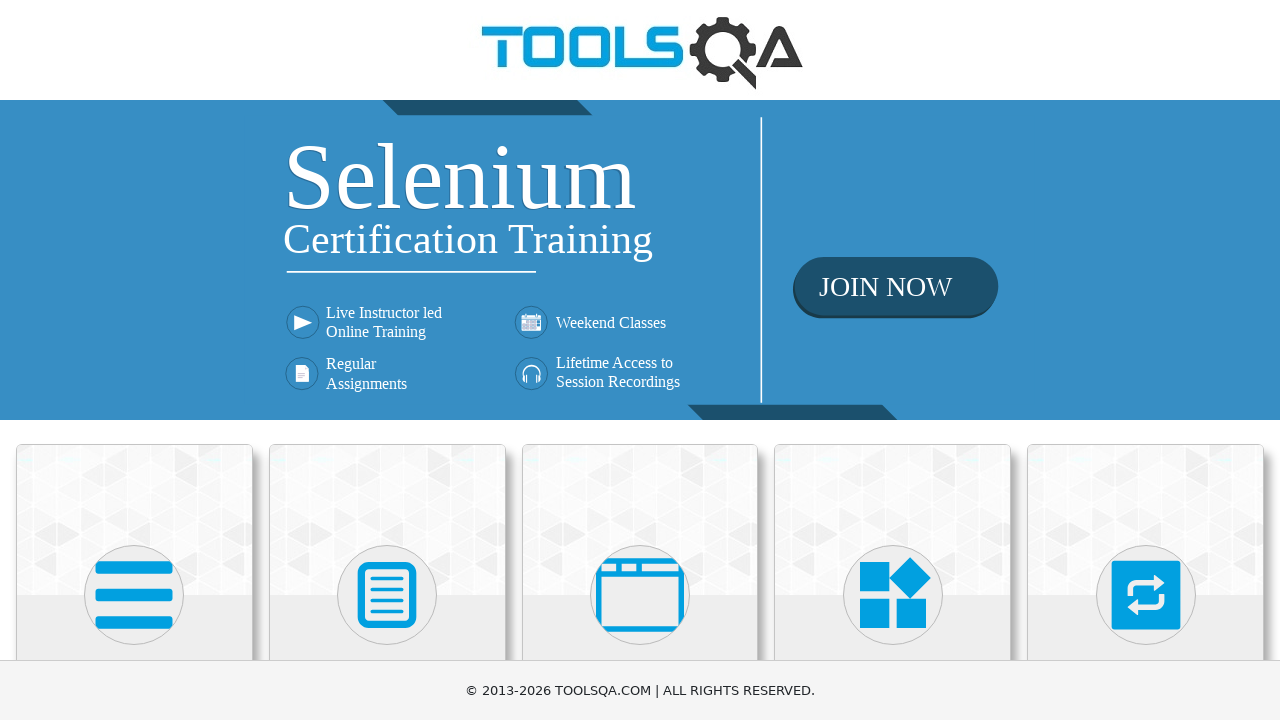

Clicked on Elements section at (134, 360) on text=Elements
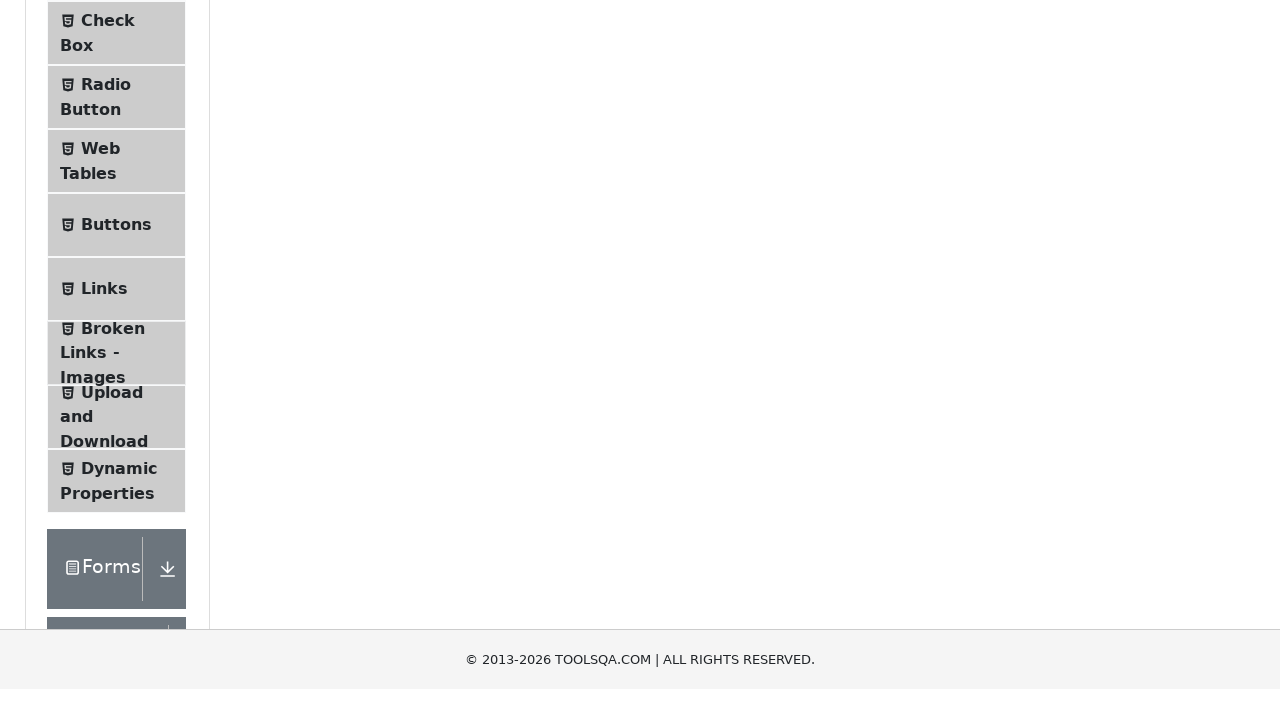

Clicked on Text Box exercise at (119, 261) on text=Text Box
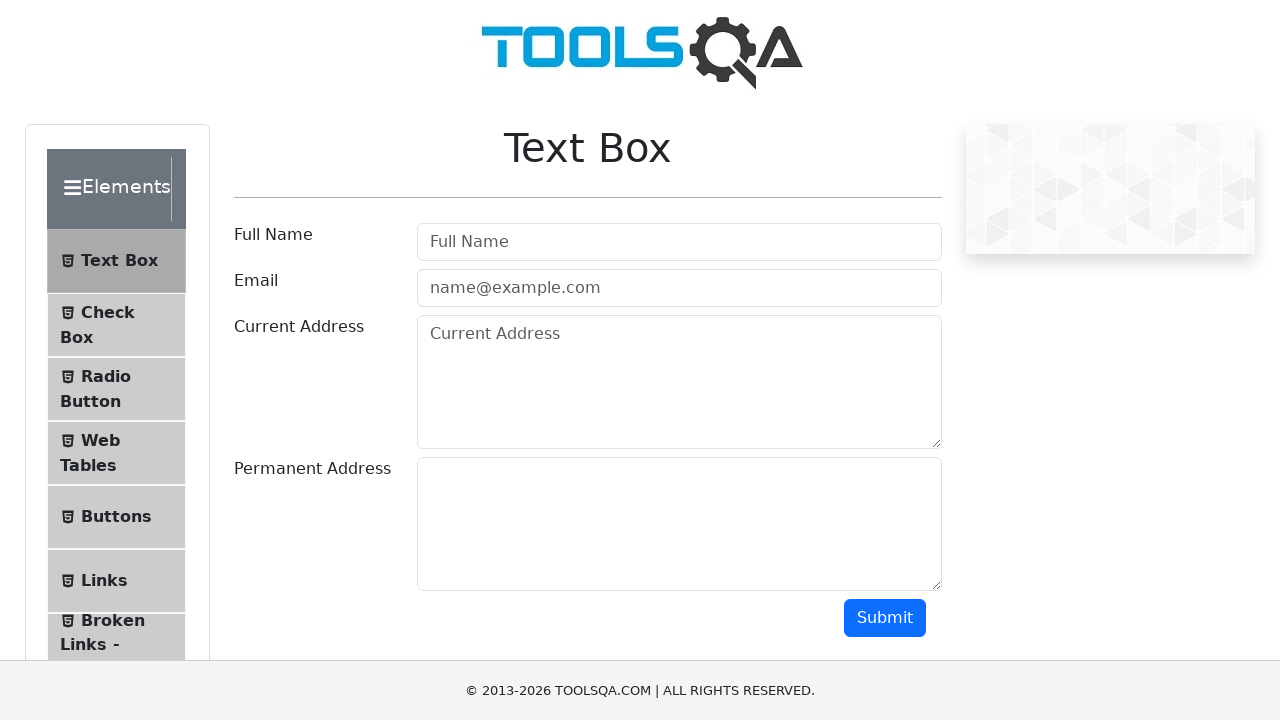

Filled Full Name field with 'Emily Thompson' on #userName
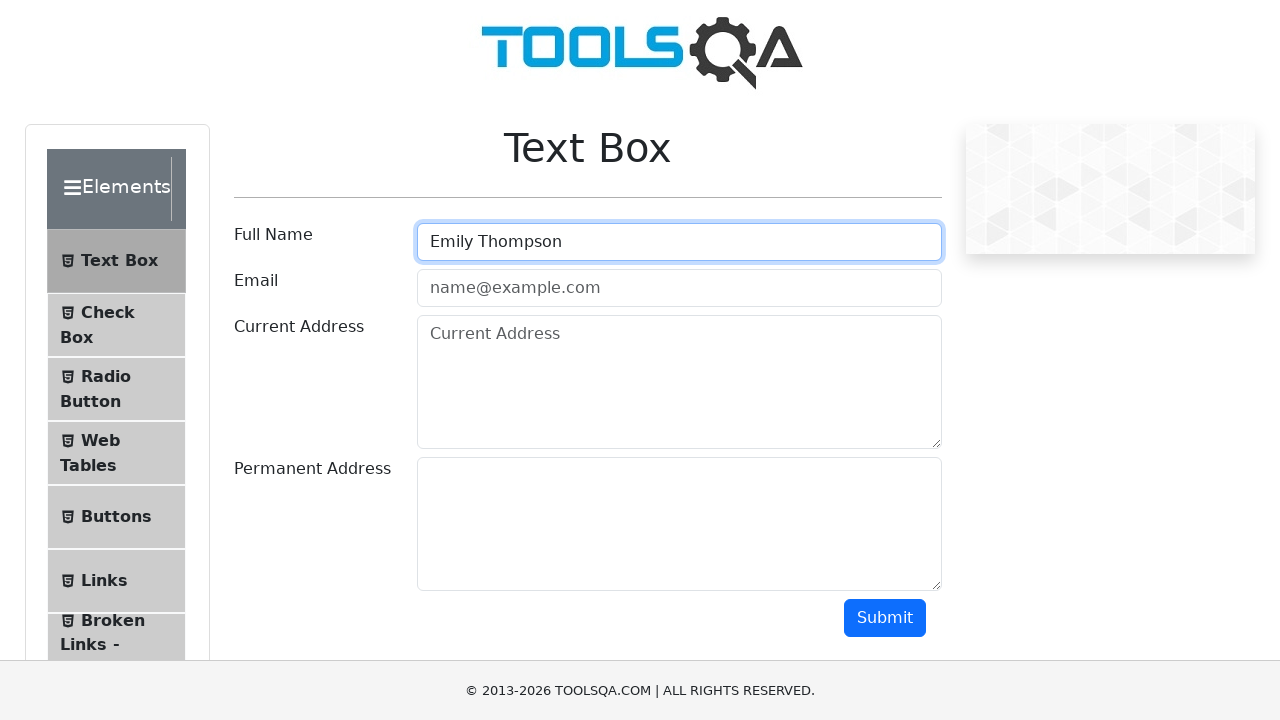

Filled Email field with invalid email 'testusergmail.com' (missing @ symbol) on #userEmail
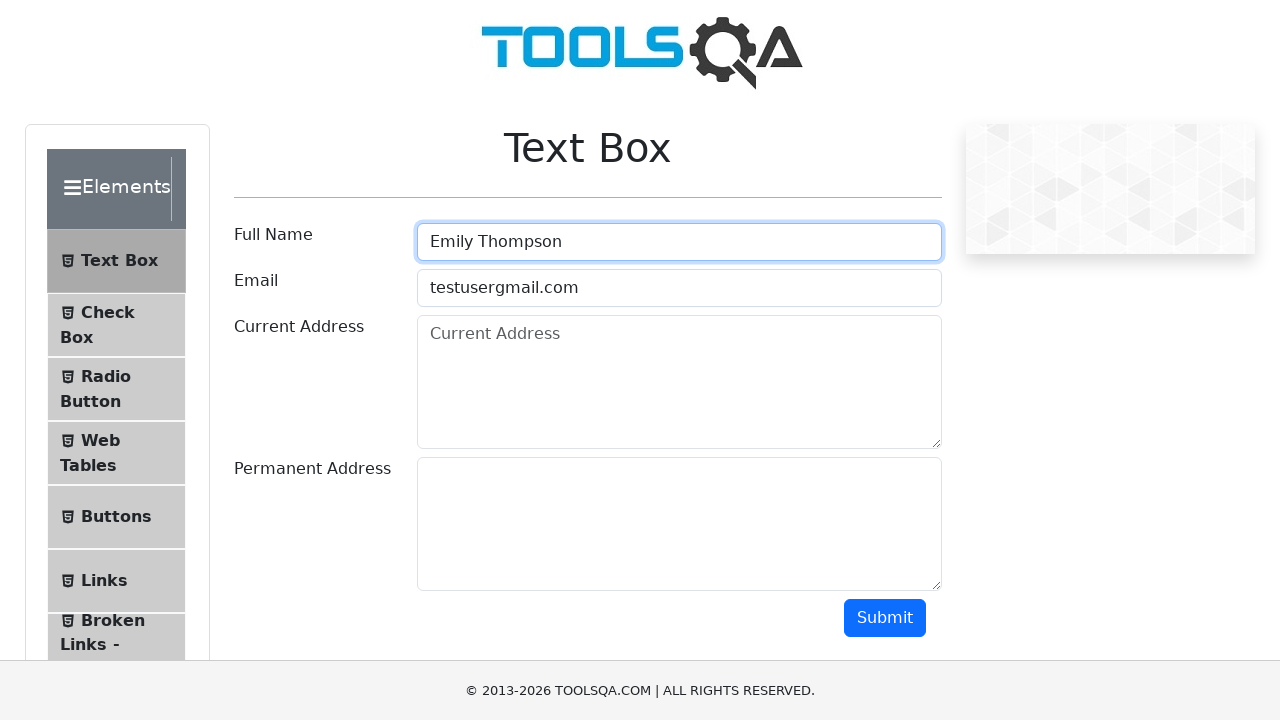

Filled Current Address field with '555 Maple Drive, Seattle, WA 98101' on #currentAddress
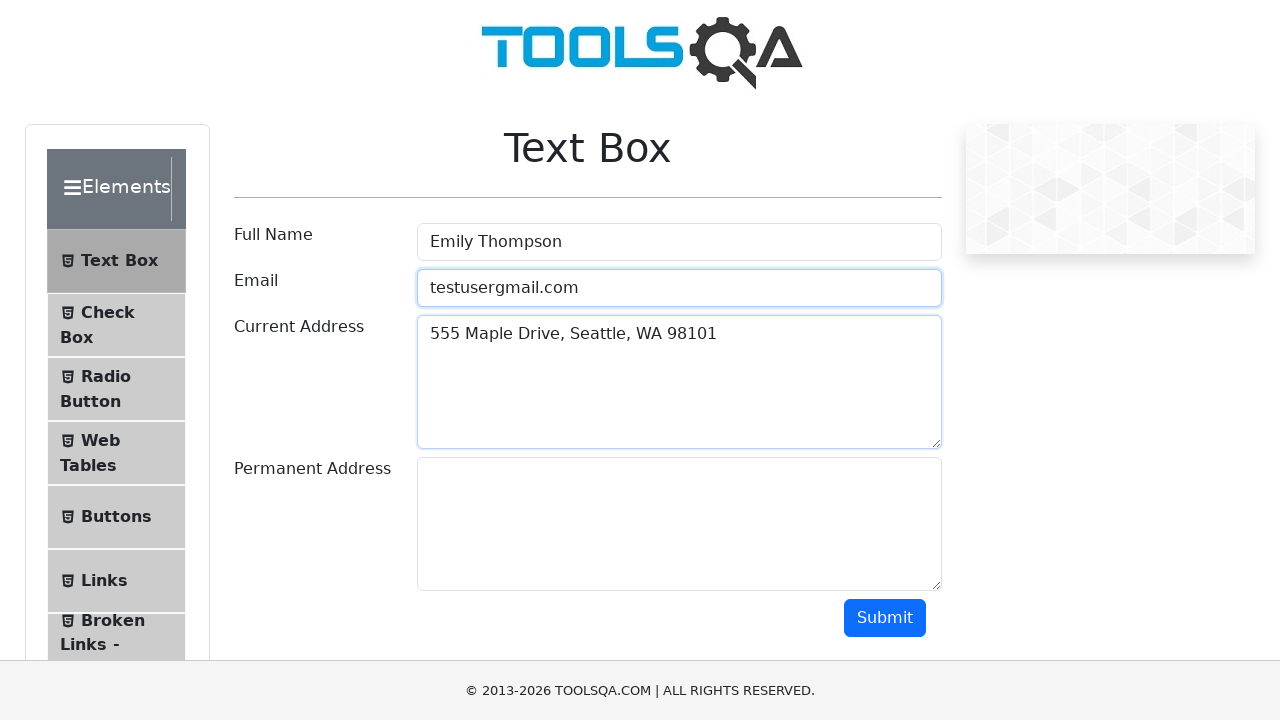

Filled Permanent Address field with '888 Birch Street, Denver, CO 80201' on #permanentAddress
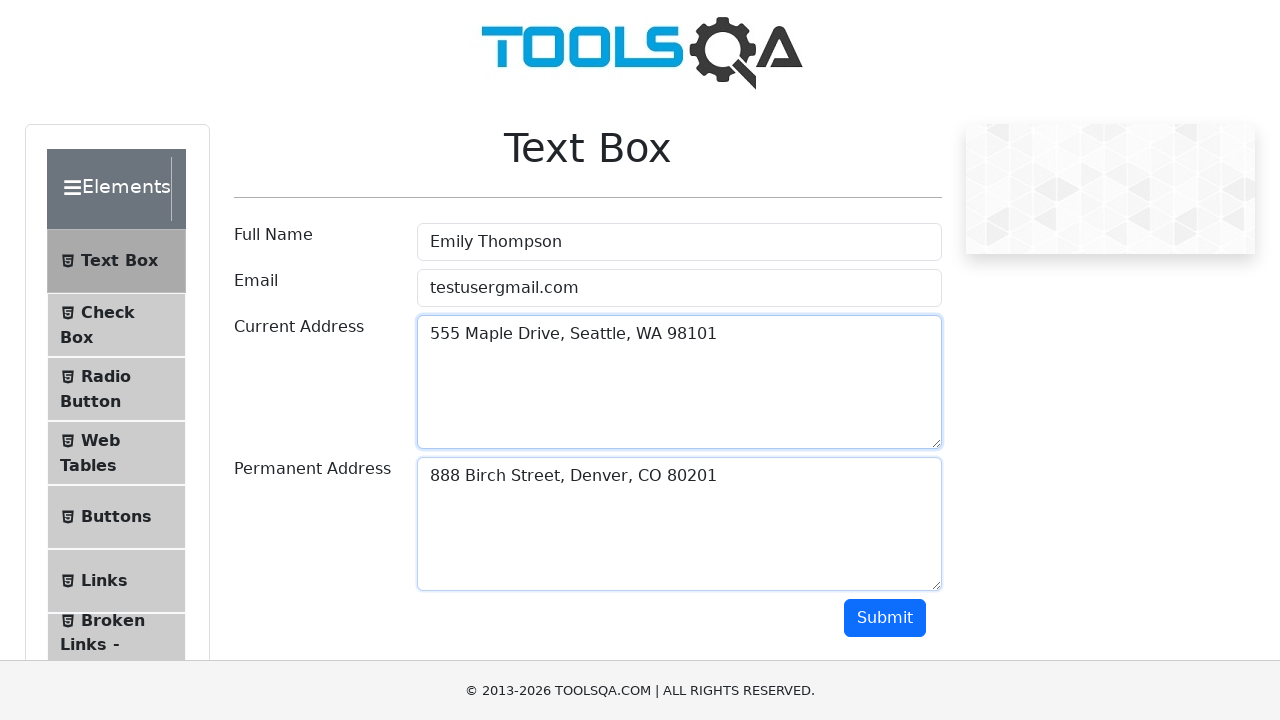

Clicked submit button to submit the form at (885, 618) on #submit
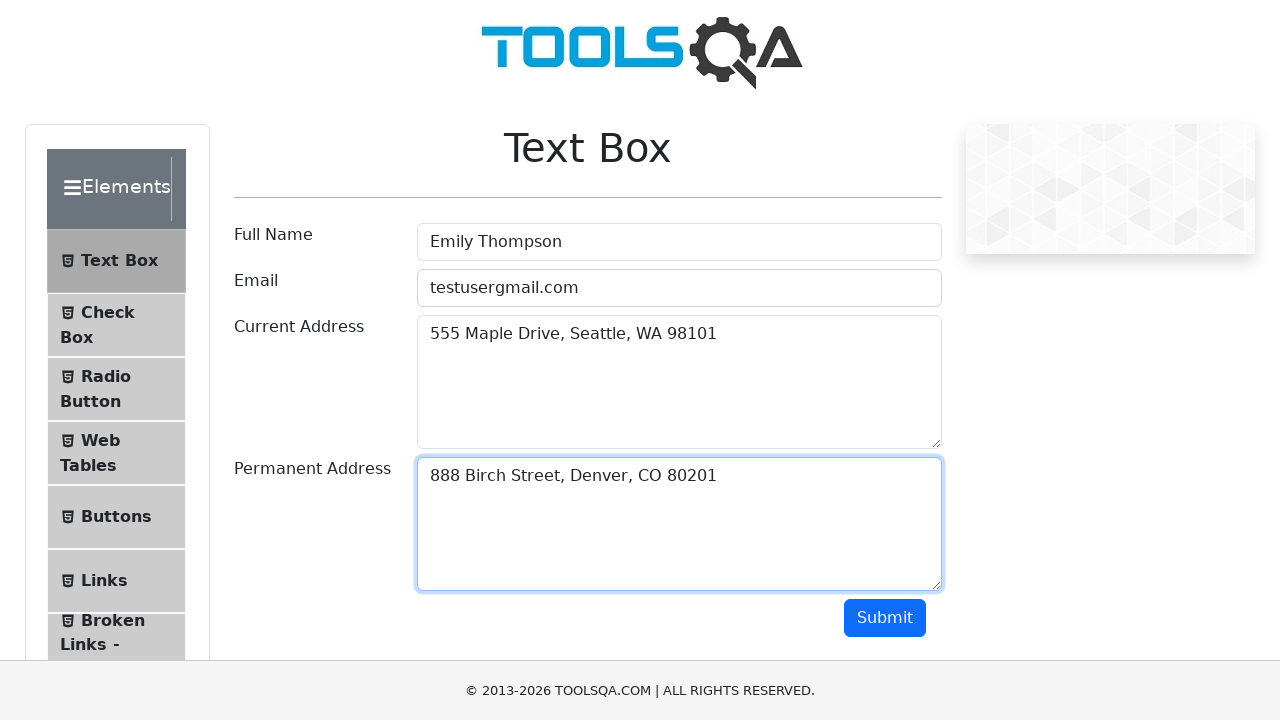

Waited 500ms for validation error to appear
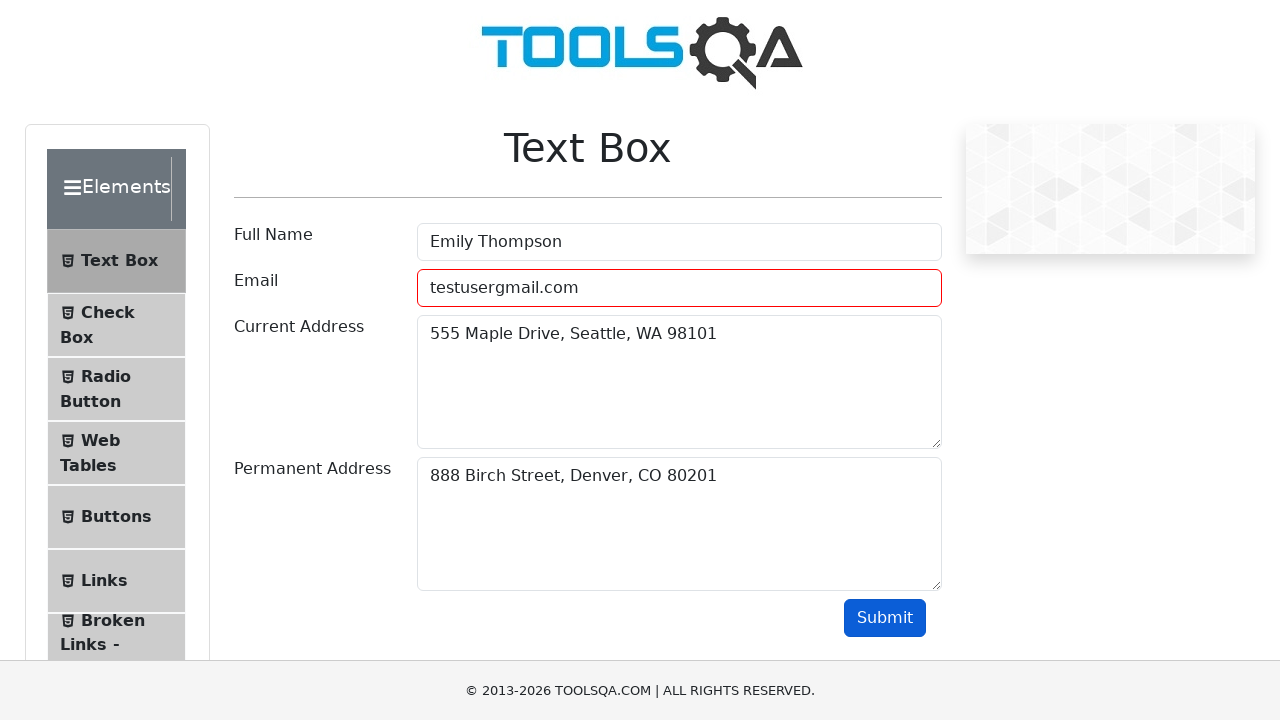

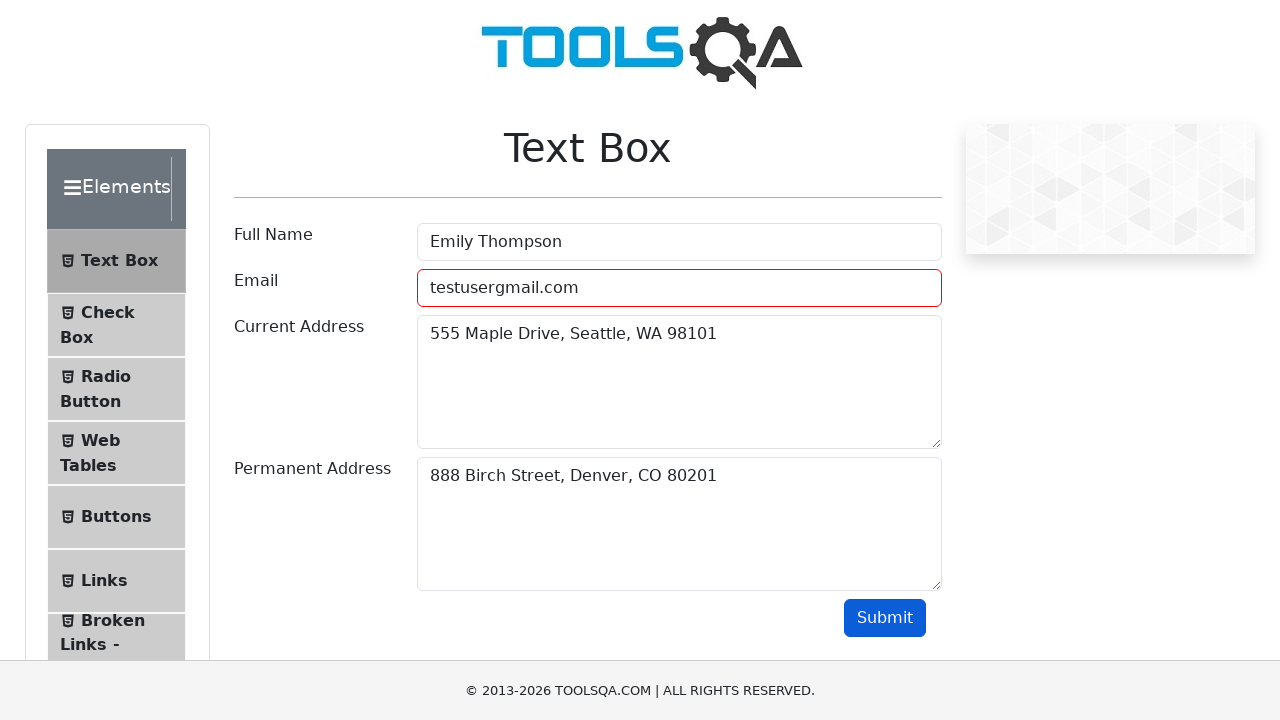